Opens selenium training page, clicks on tutorial menu button, and verifies the page title

Starting URL: https://www.toolsqa.com/selenium-training/

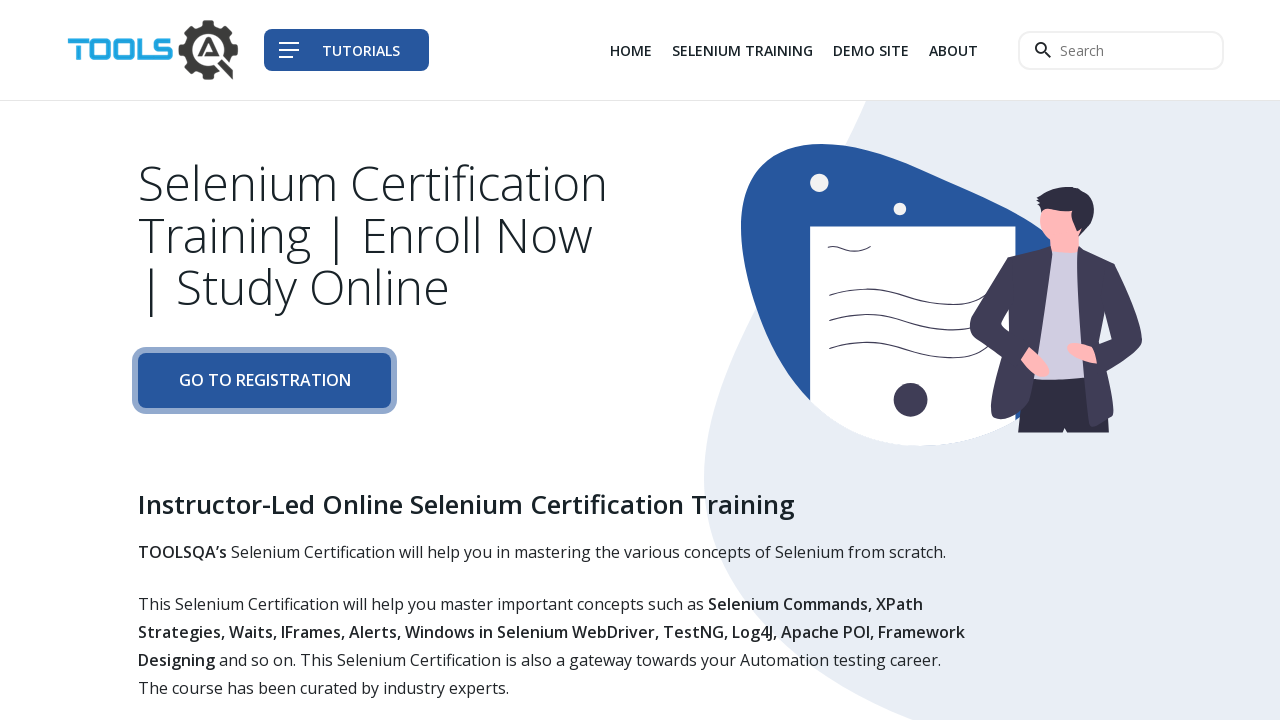

Navigated to Selenium training page
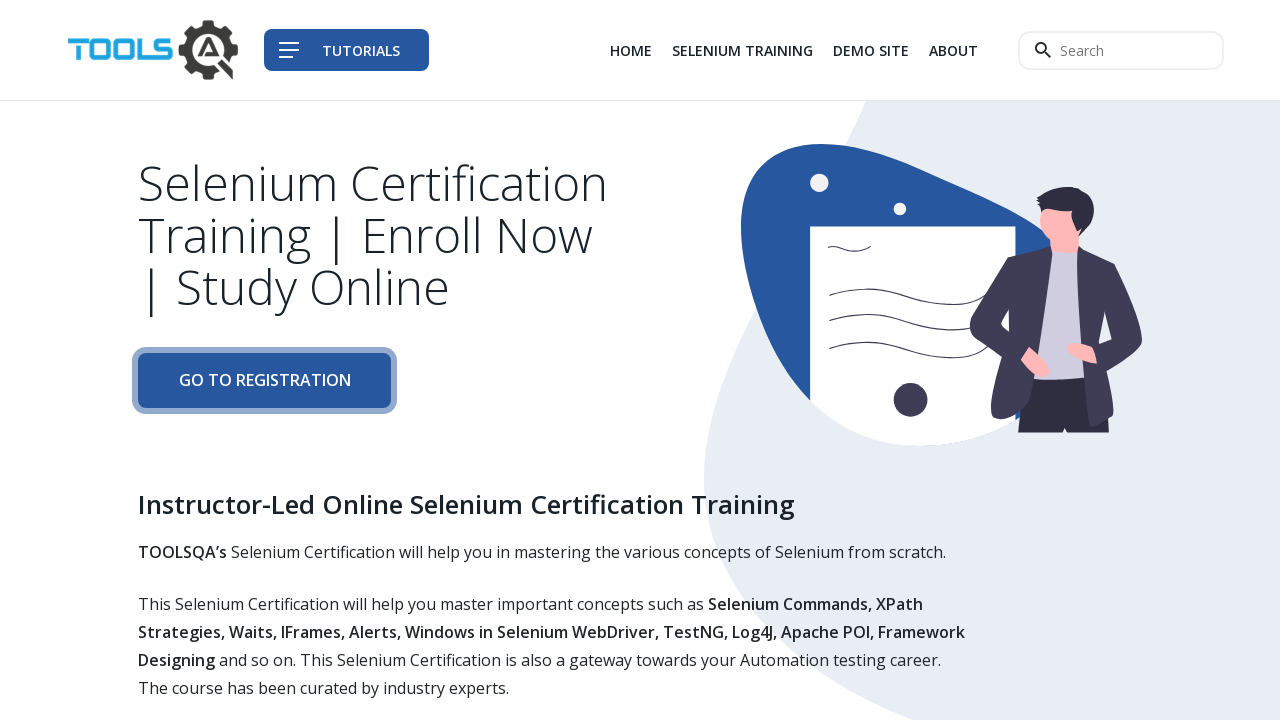

Clicked on tutorial menu button at (346, 50) on xpath=//div[@class='col-12 col-lg-auto order-3 order-lg-1']//a[@class='navbar__t
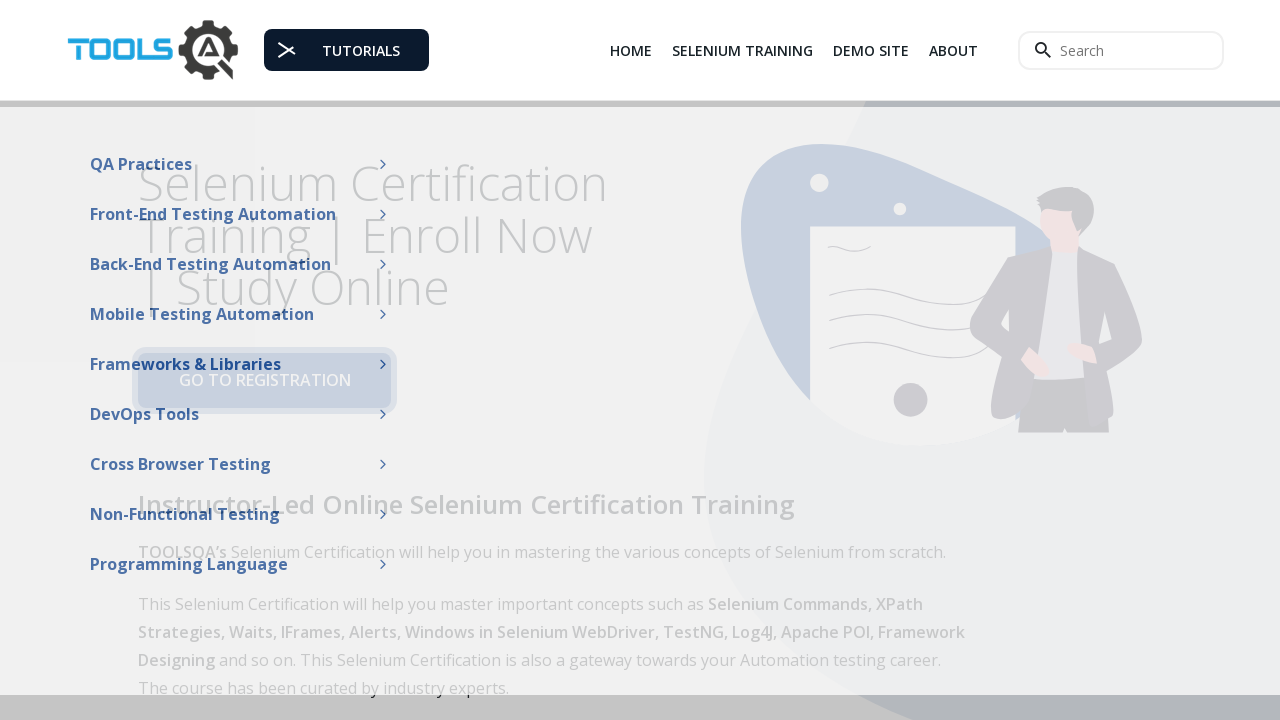

Verified page title is 'Tools QA - Selenium Training'
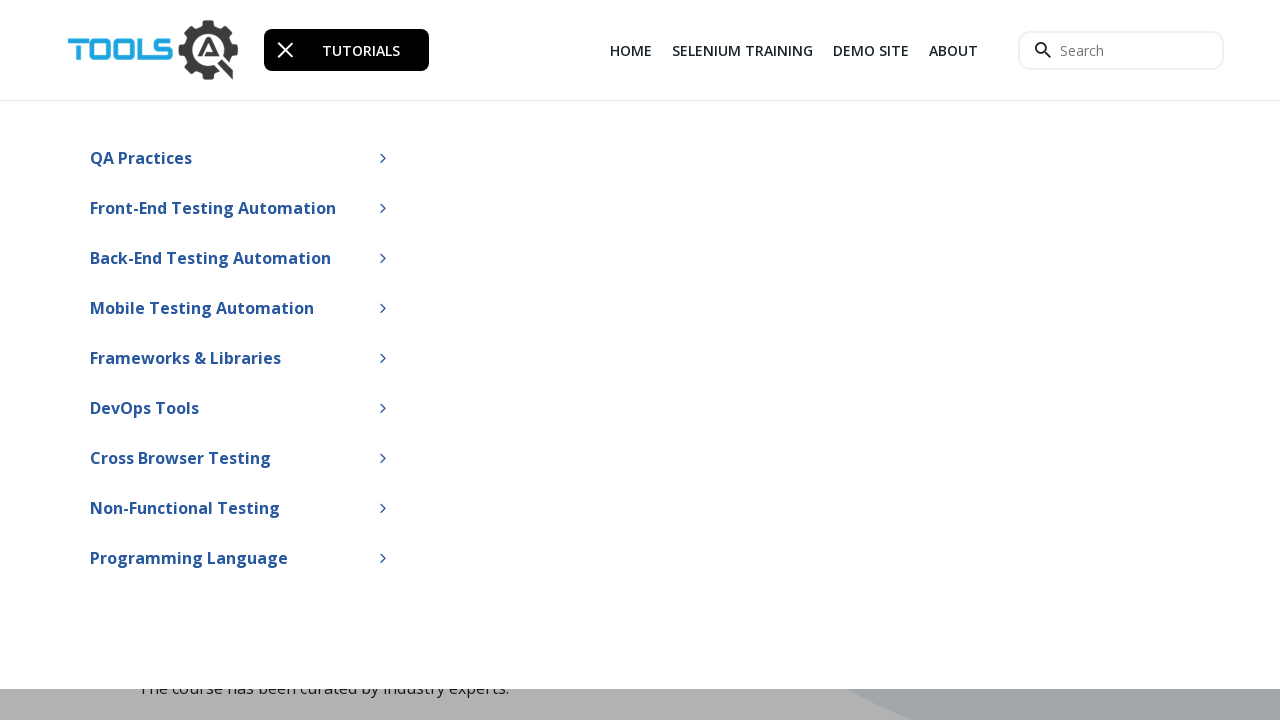

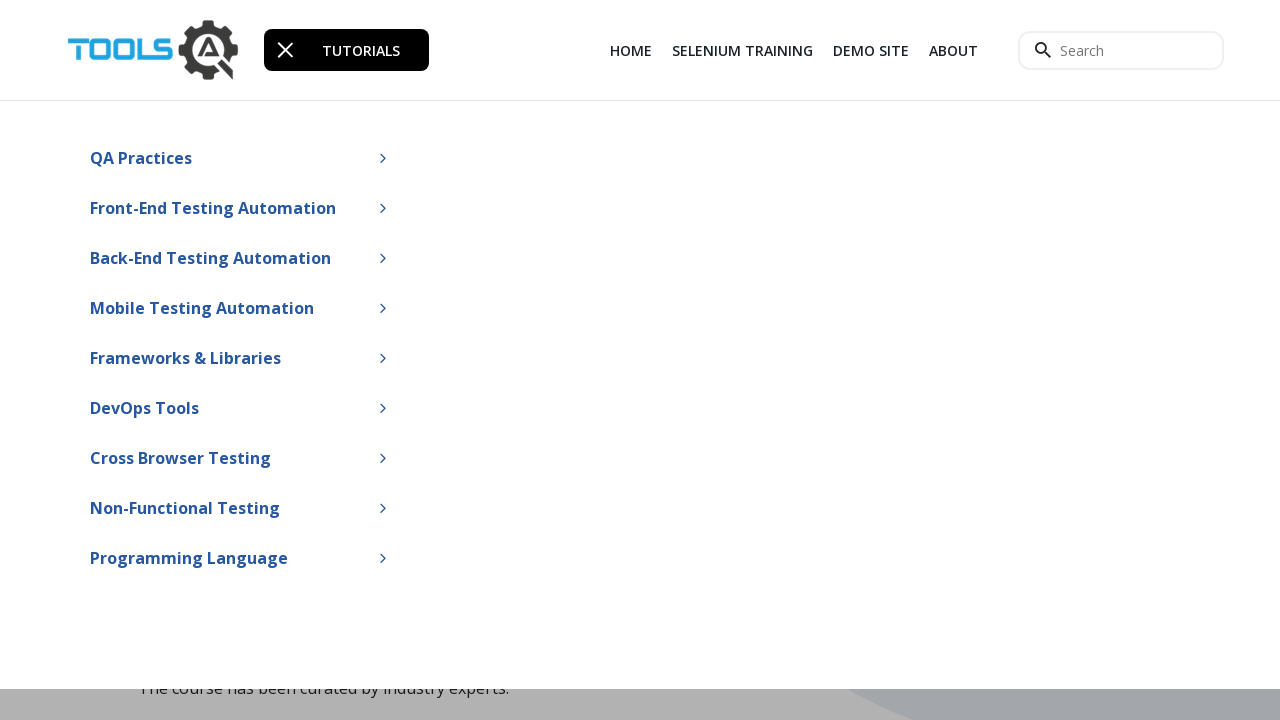